Tests table sorting functionality by clicking on the vegetable column header twice and verifying the data is sorted

Starting URL: https://rahulshettyacademy.com/seleniumPractise/#/offers

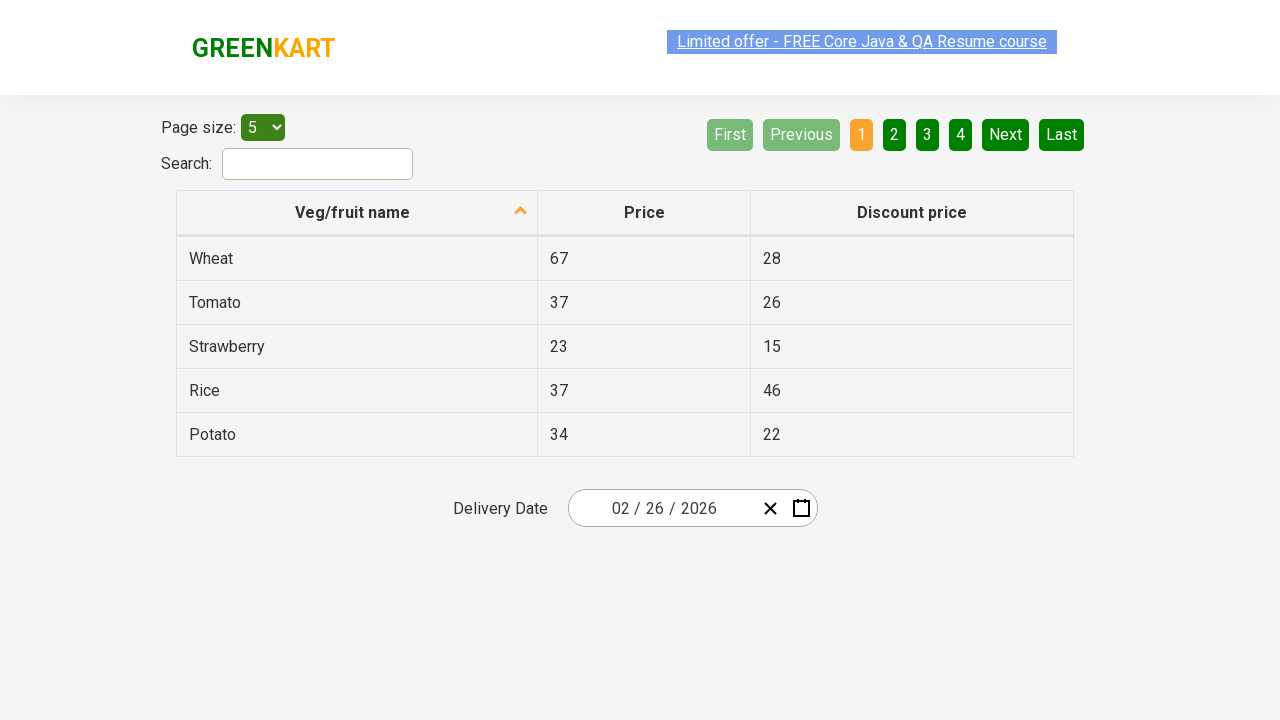

Clicked vegetable column header to initiate sorting at (644, 213) on xpath=//tr/th[2]
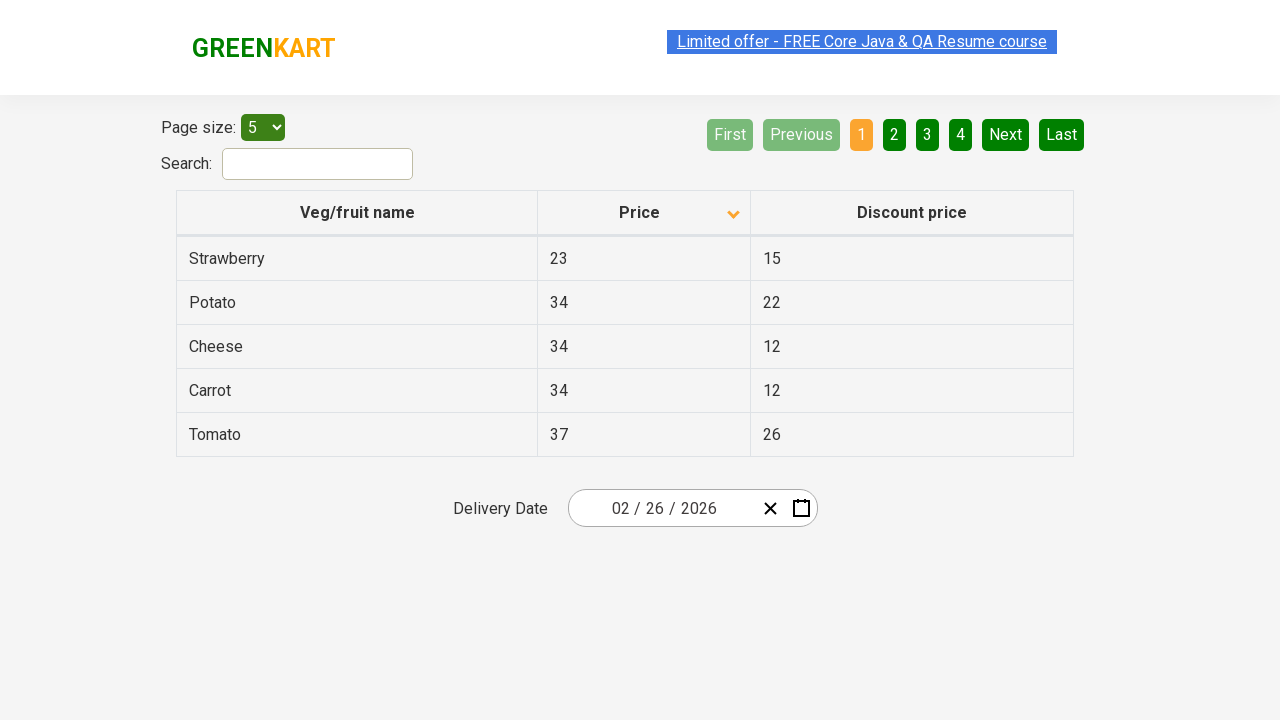

Clicked vegetable column header again to reverse sort order at (644, 213) on xpath=//tr/th[2]
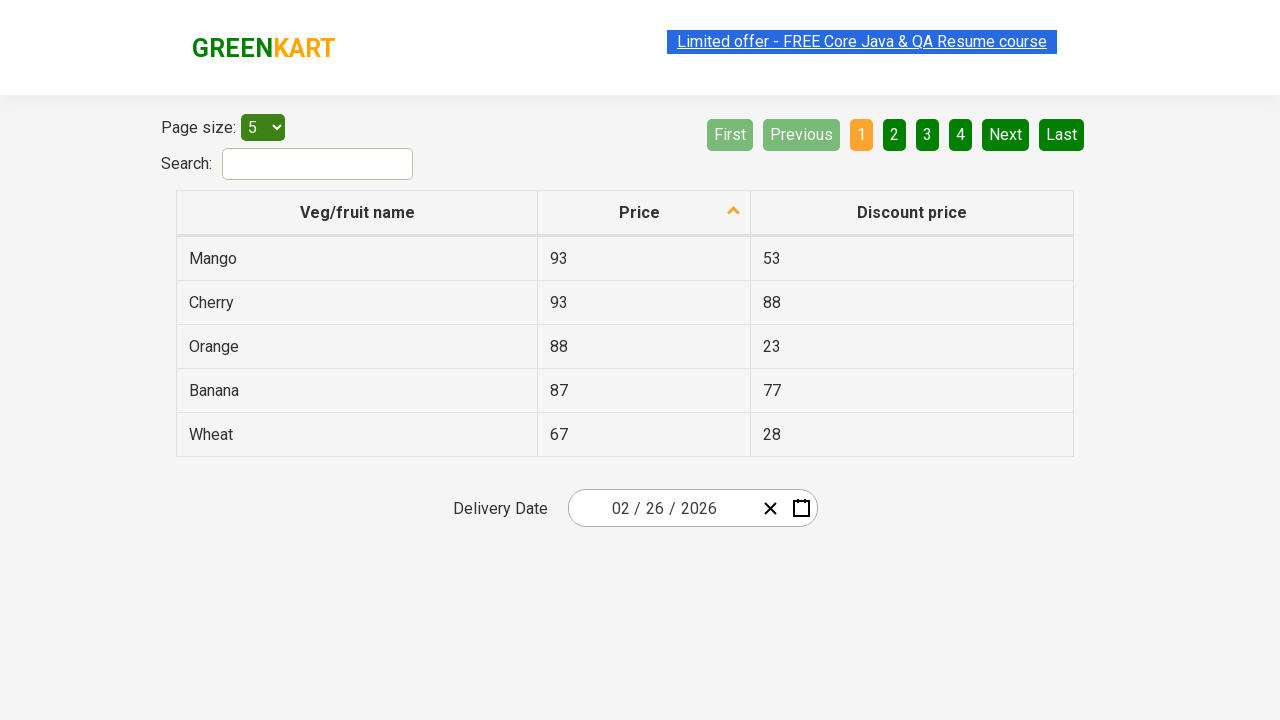

Table loaded and vegetable column cells are visible
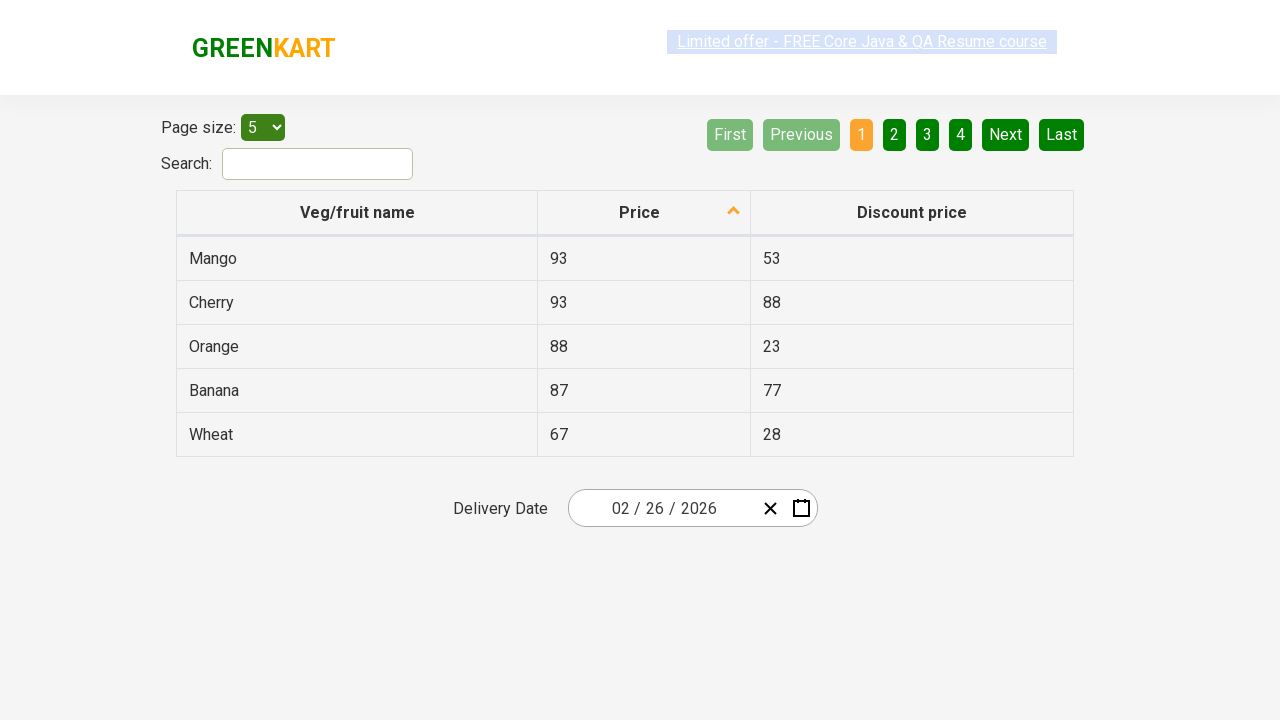

Retrieved all vegetable names from table column
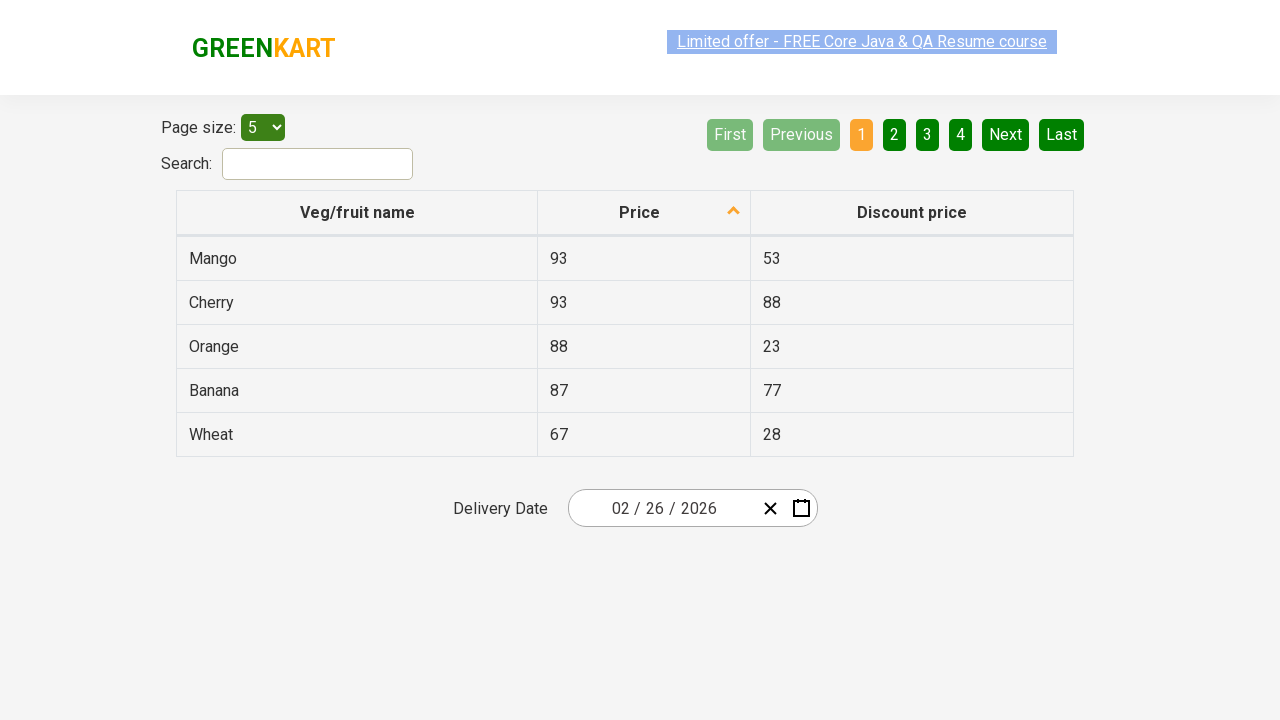

Extracted 5 vegetable names from table cells
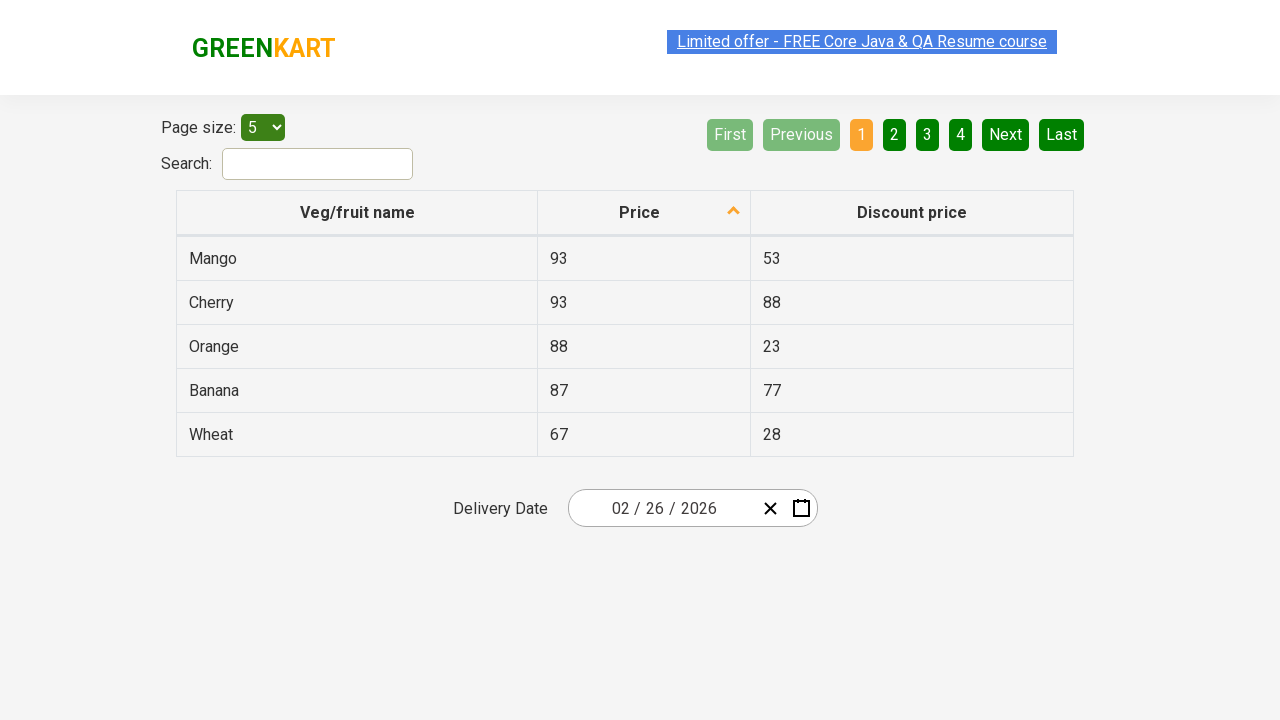

Created expected descending sorted list for comparison
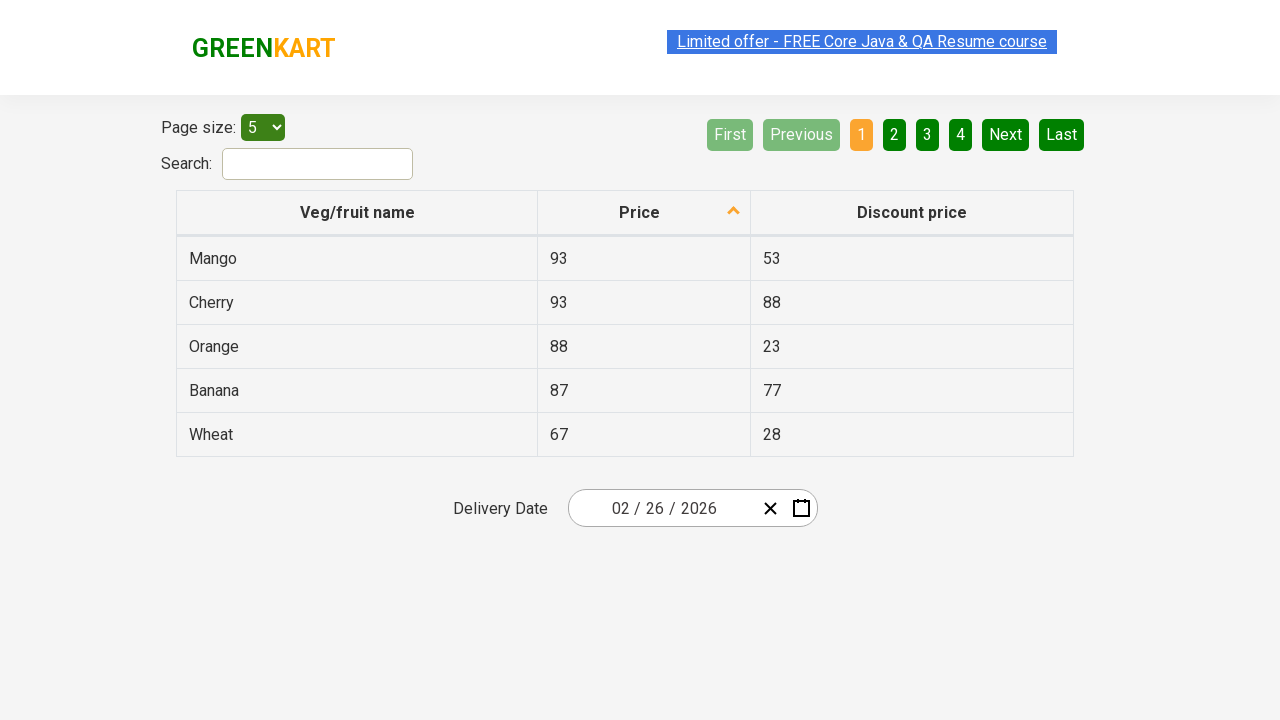

Verified table is sorted in descending order - assertion passed
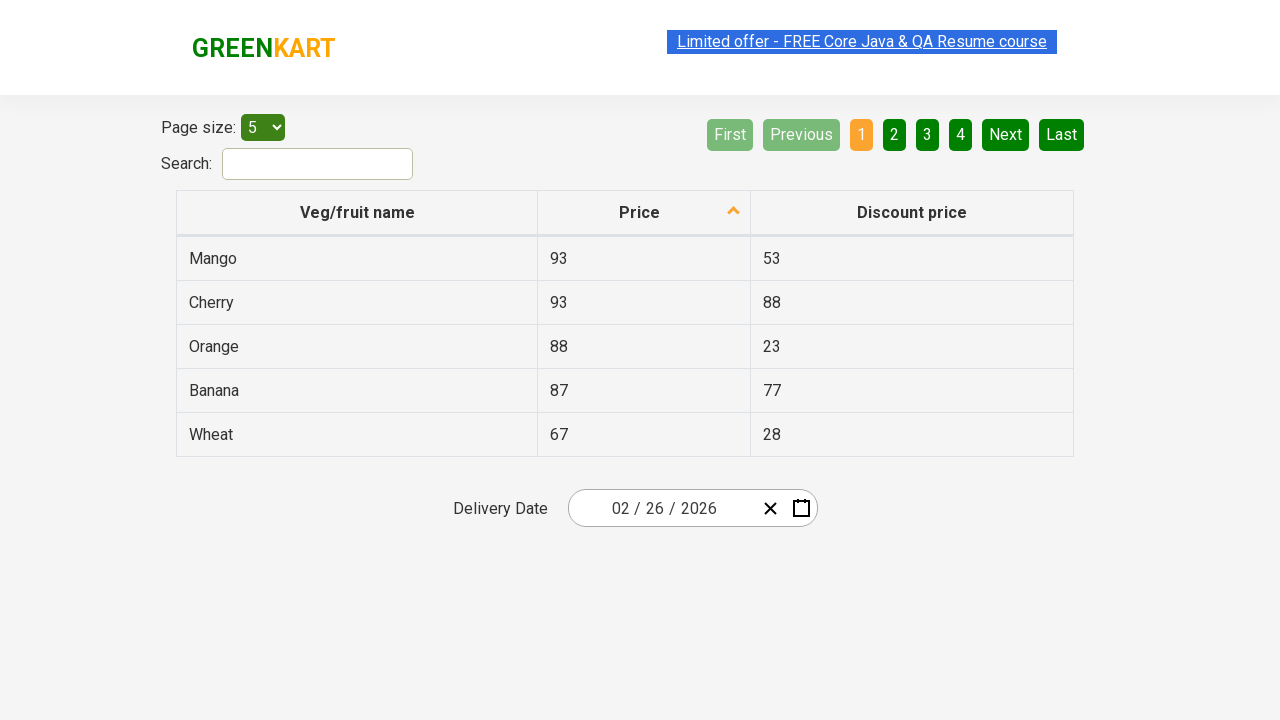

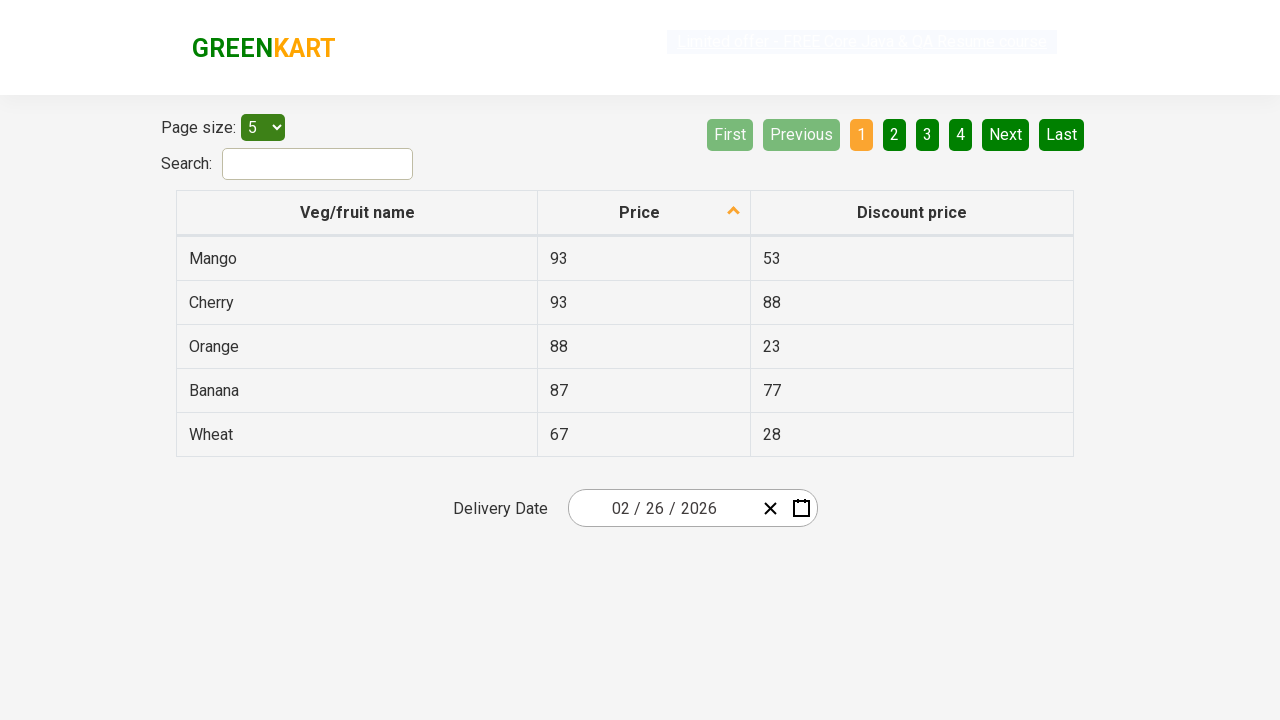